Finds an element by name attribute and retrieves its value and id attributes

Starting URL: https://kristinek.github.io/site/examples/locators

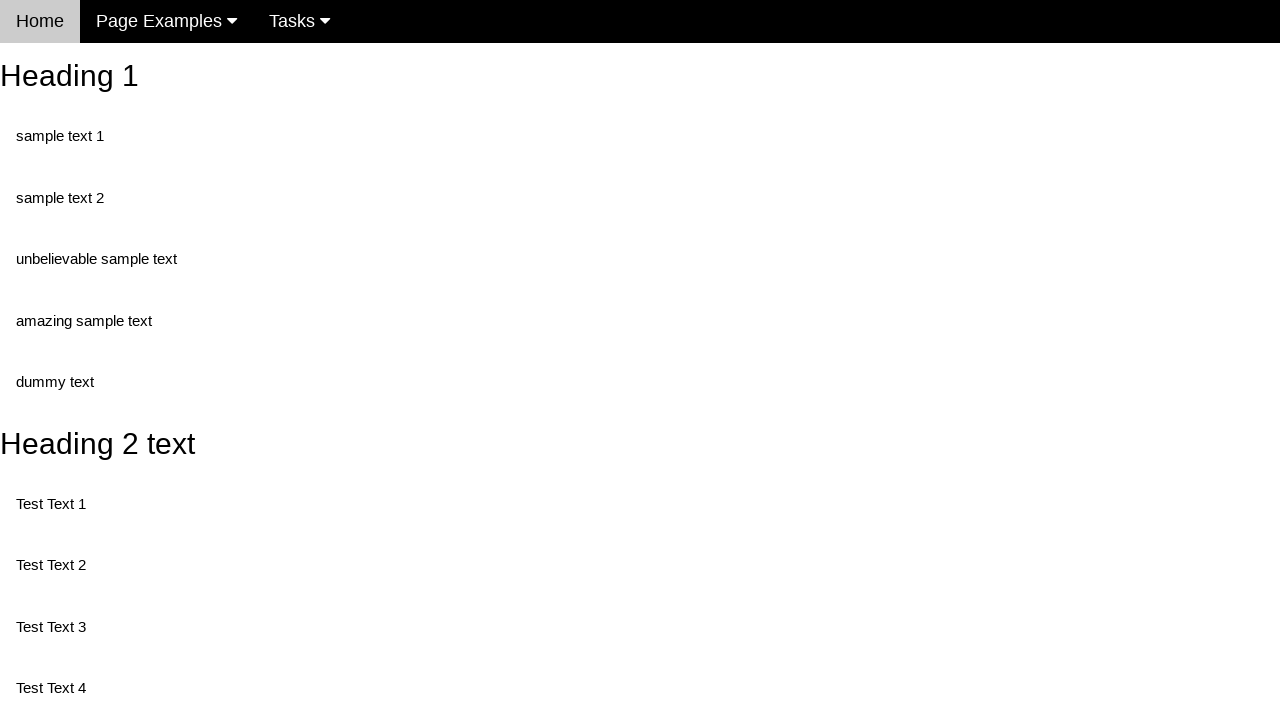

Navigated to locators example page
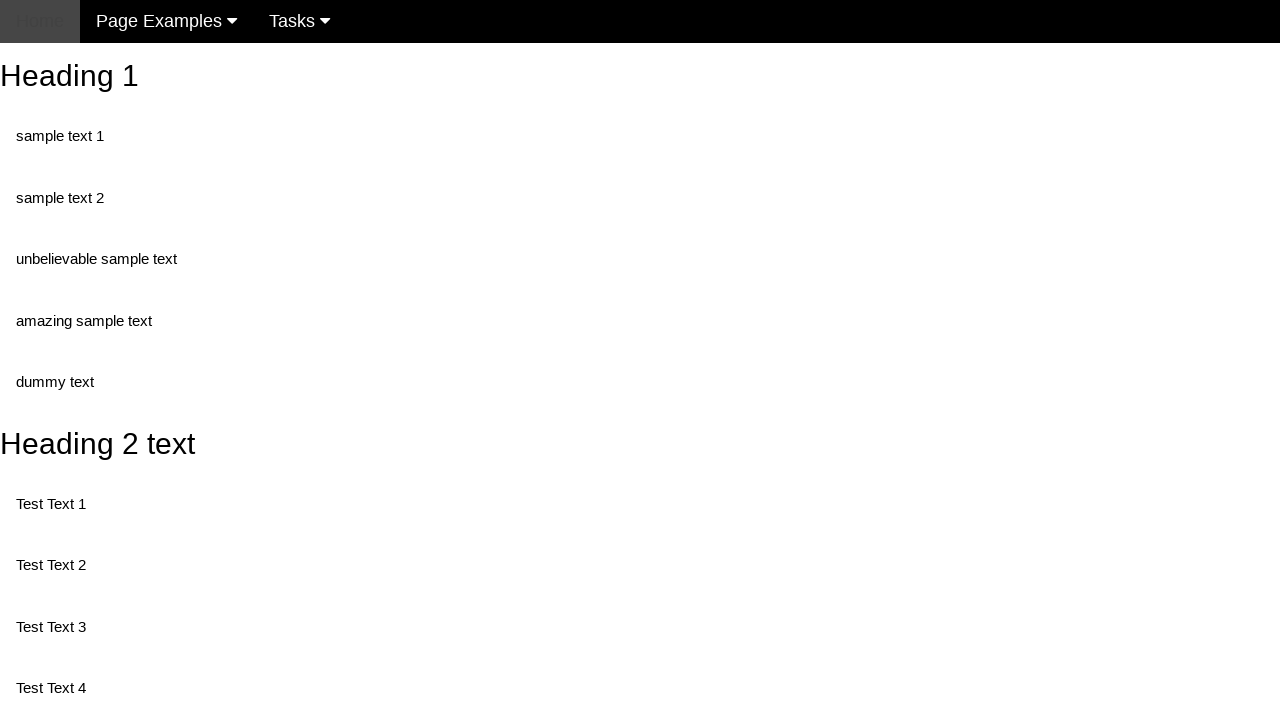

Located element by name attribute 'randomButton1'
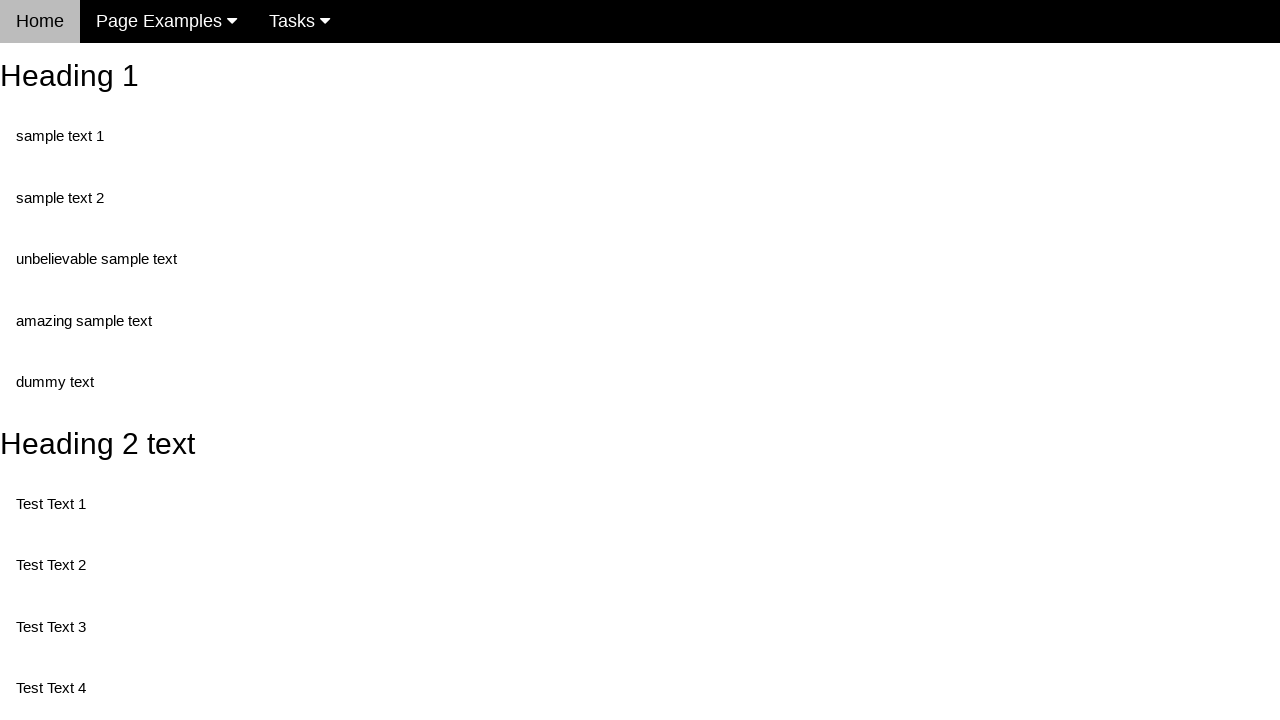

Retrieved value attribute: 'This is a button'
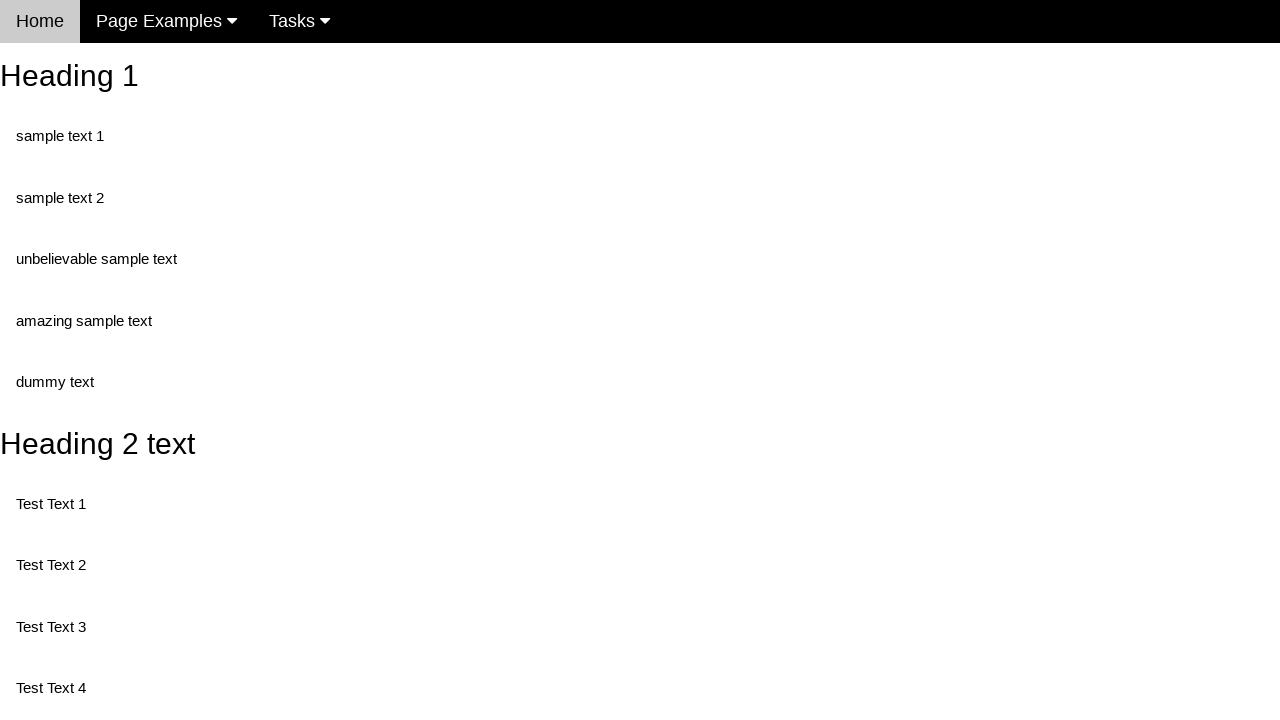

Retrieved id attribute: 'None'
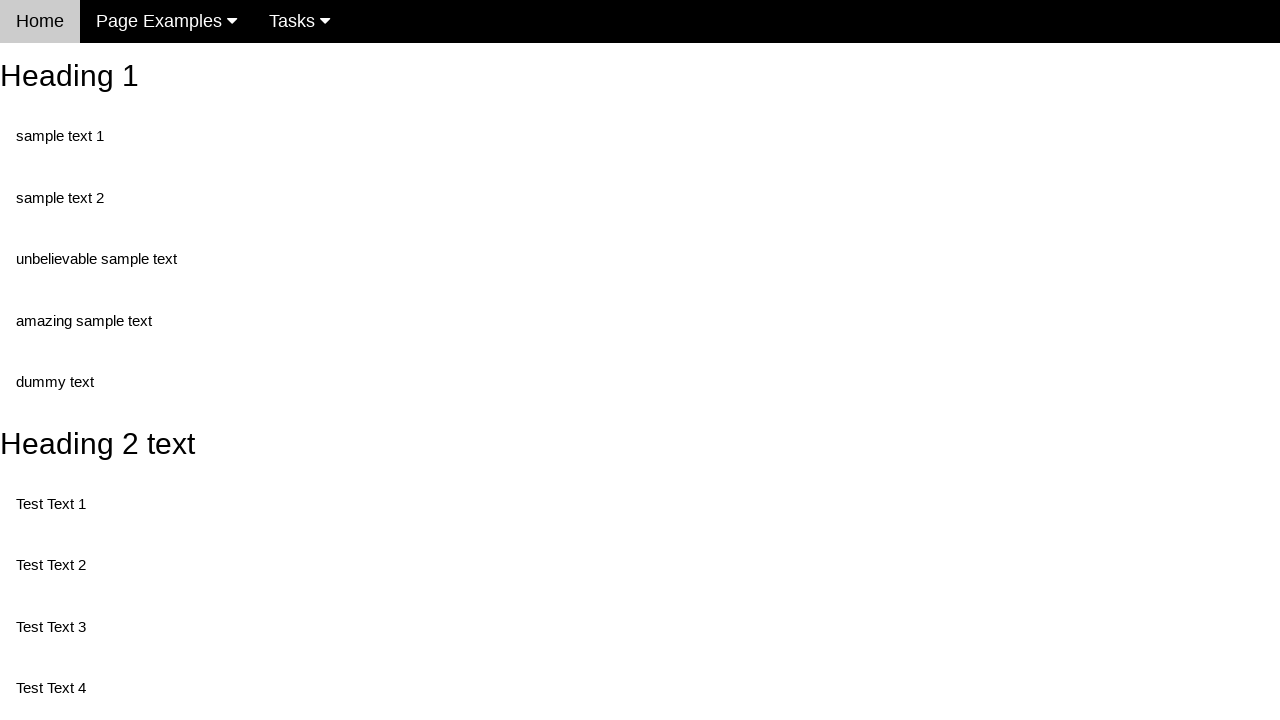

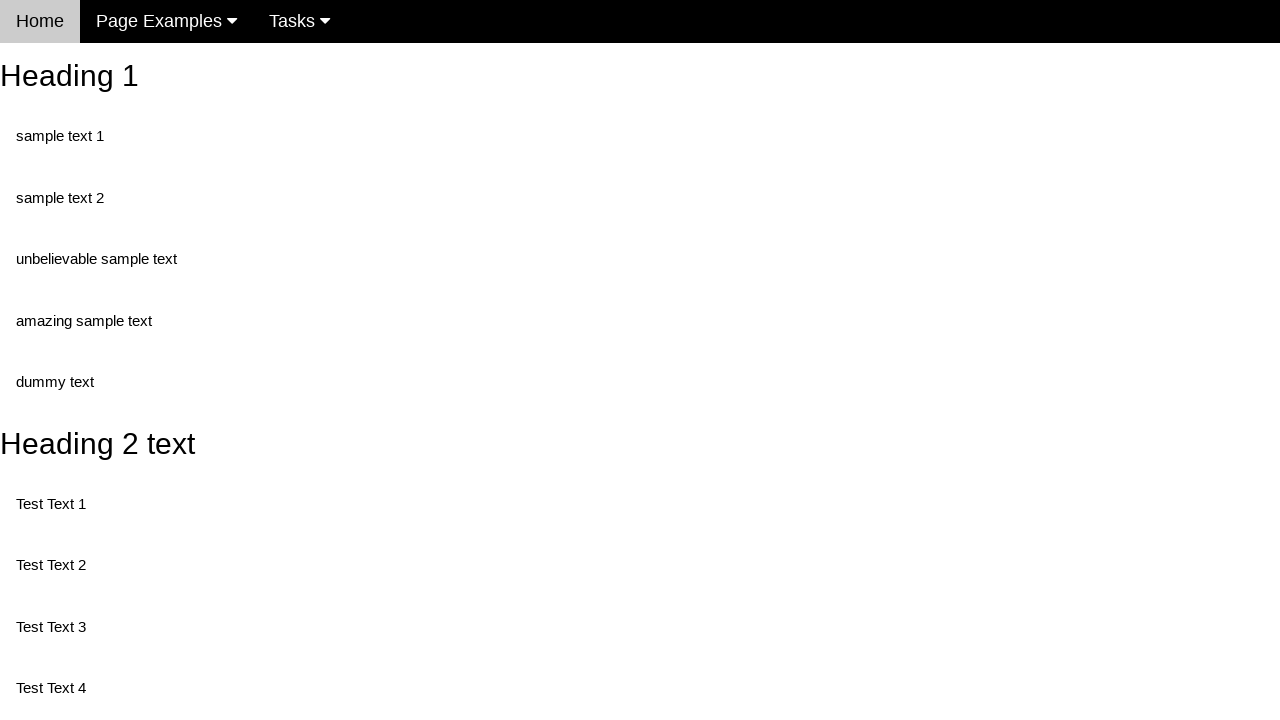